Verifies the Reservation button is present and displays correct text on the page

Starting URL: https://nailspaas.com/

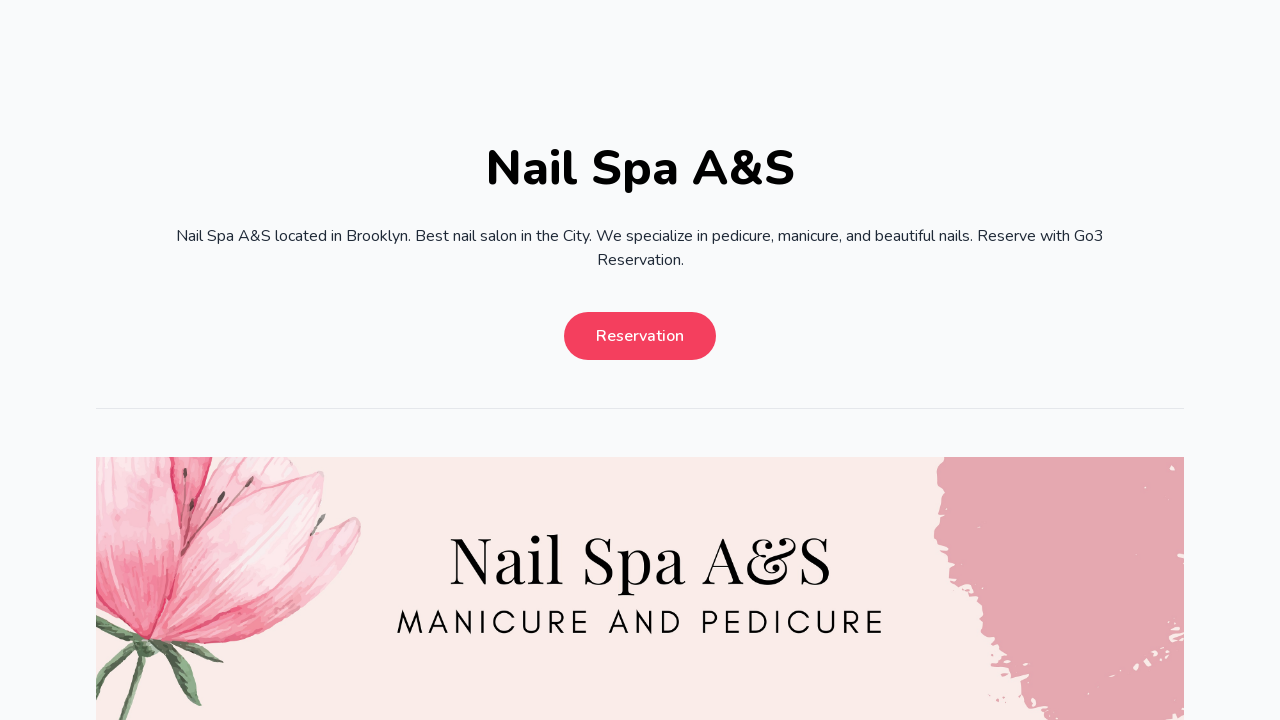

Waited for Reservation button to be visible on the page
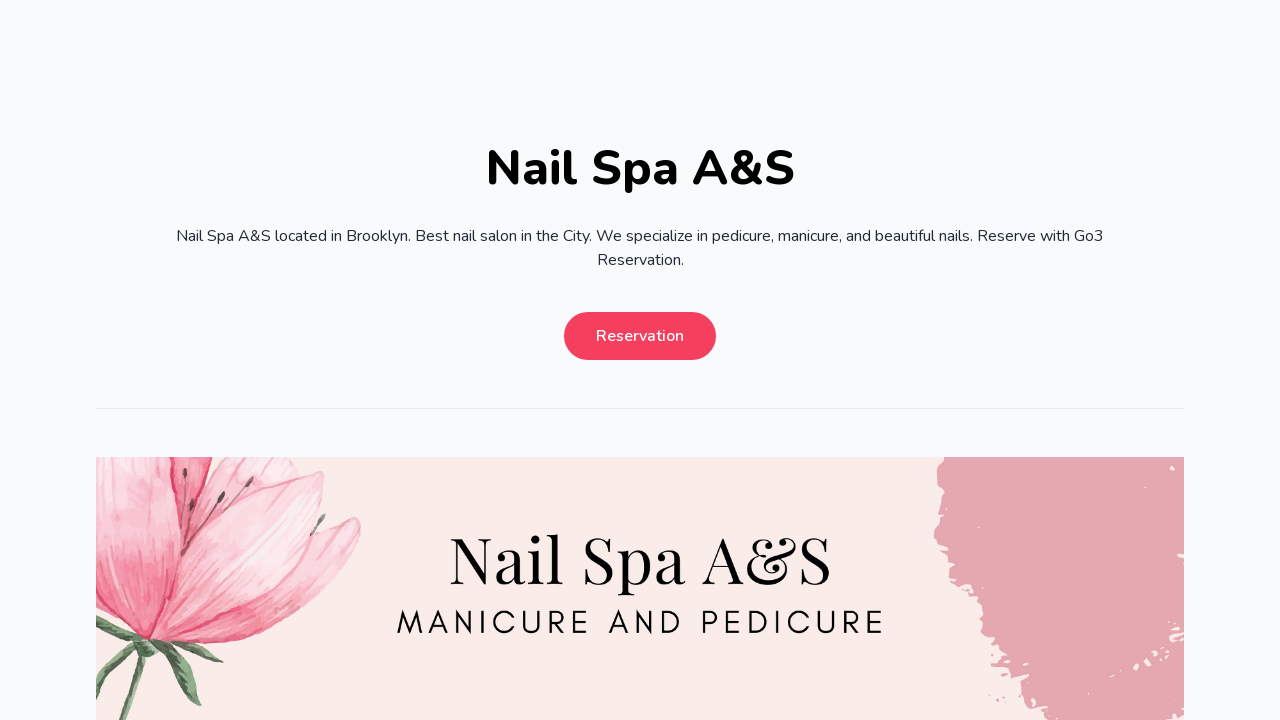

Verified Reservation button is present and visible
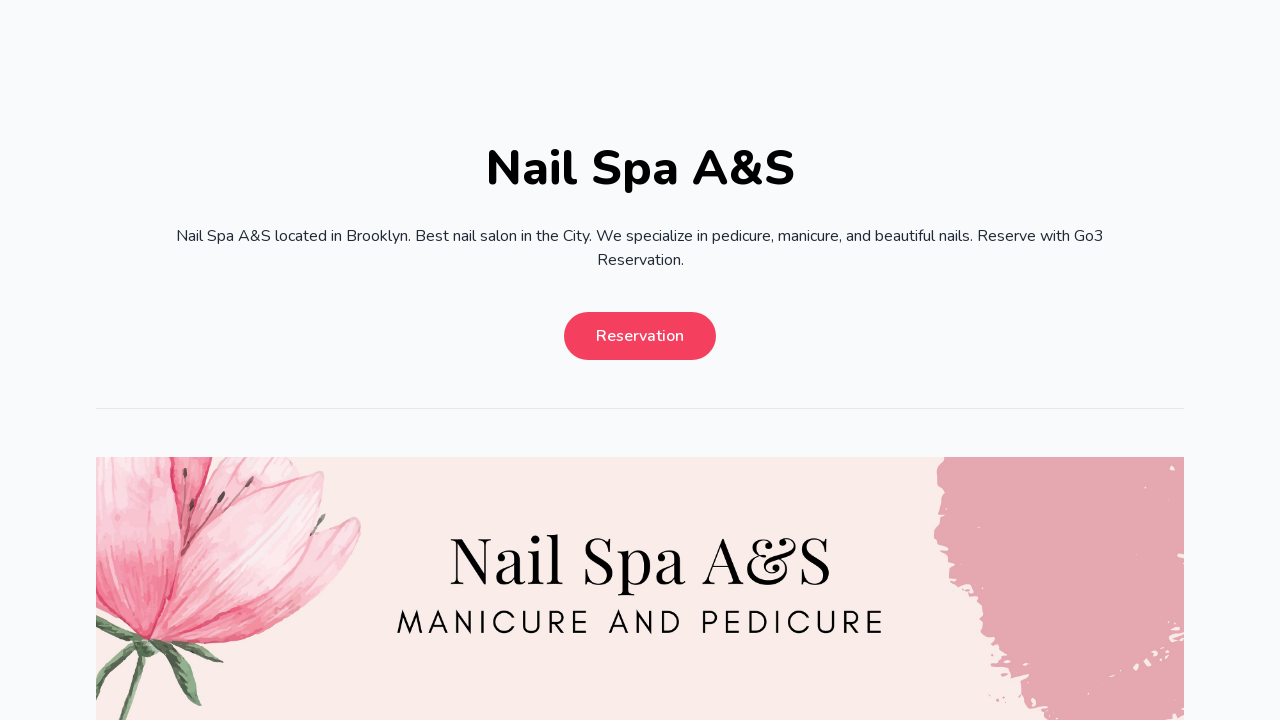

Verified Reservation button displays correct text 'Reservation'
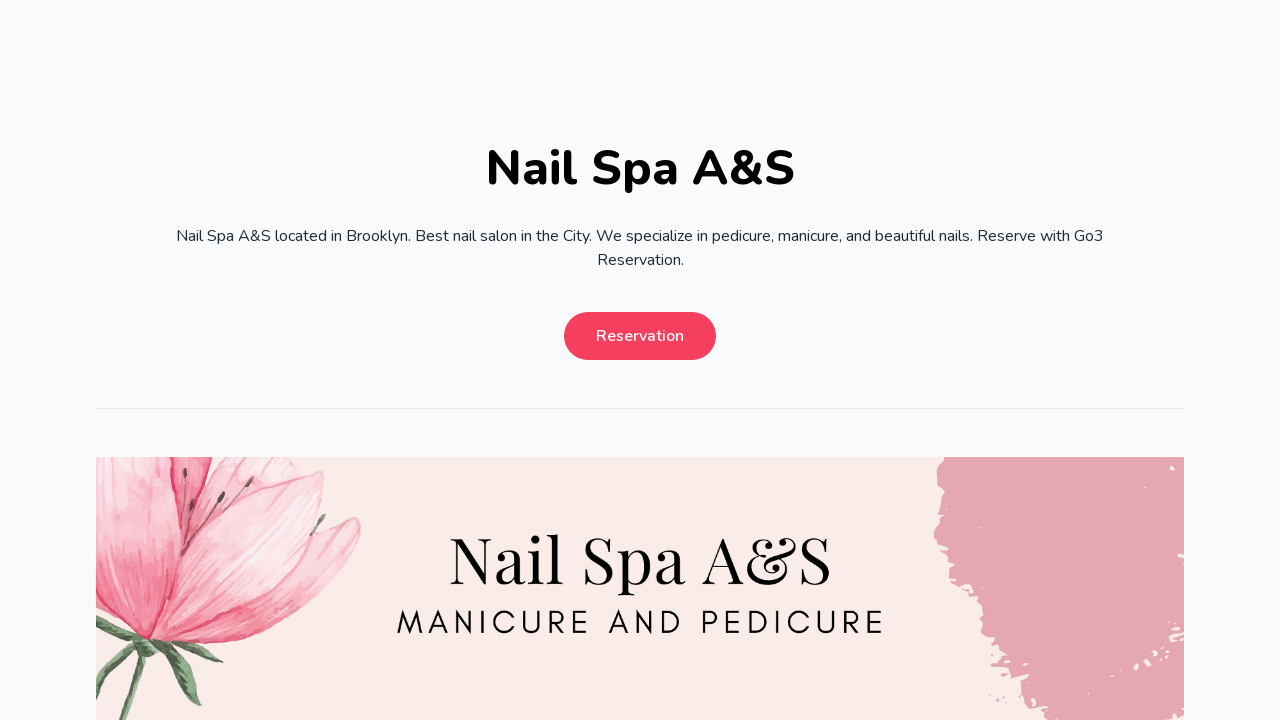

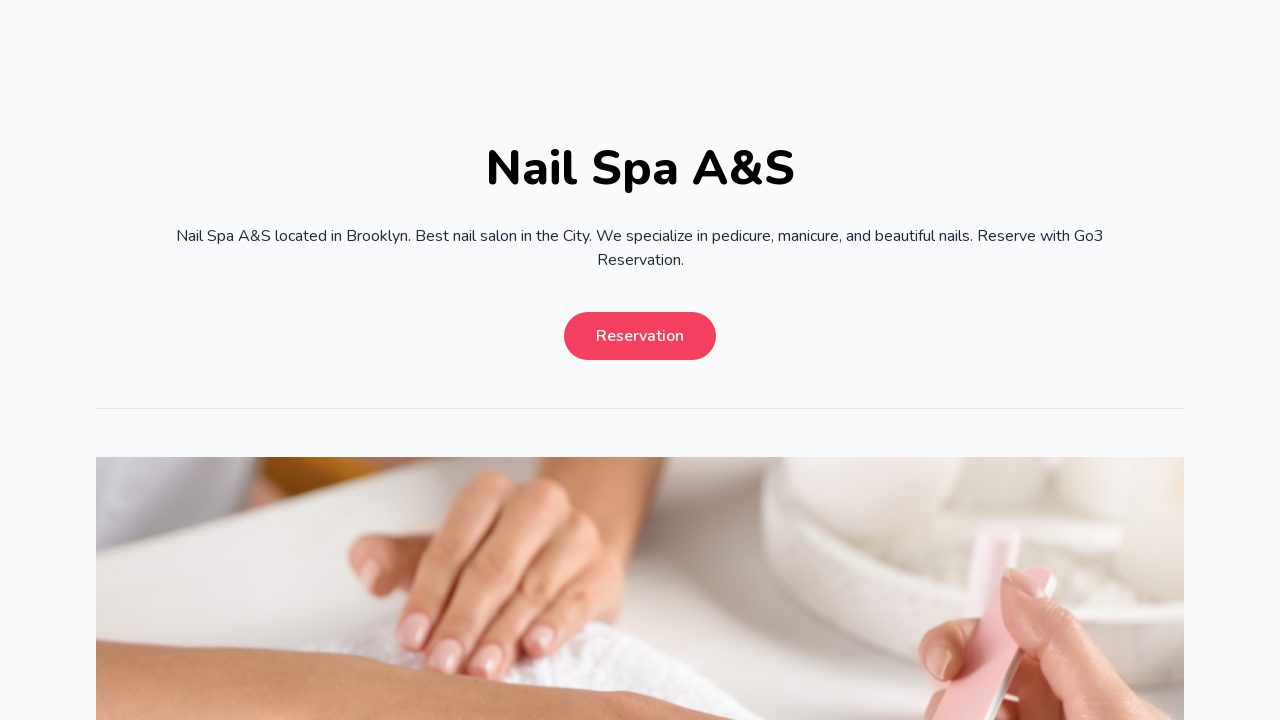